Tests checkbox and dropdown interactions on a practice automation page by clicking a checkbox and selecting an option from a dropdown menu

Starting URL: http://qaclickacademy.com/practice.php

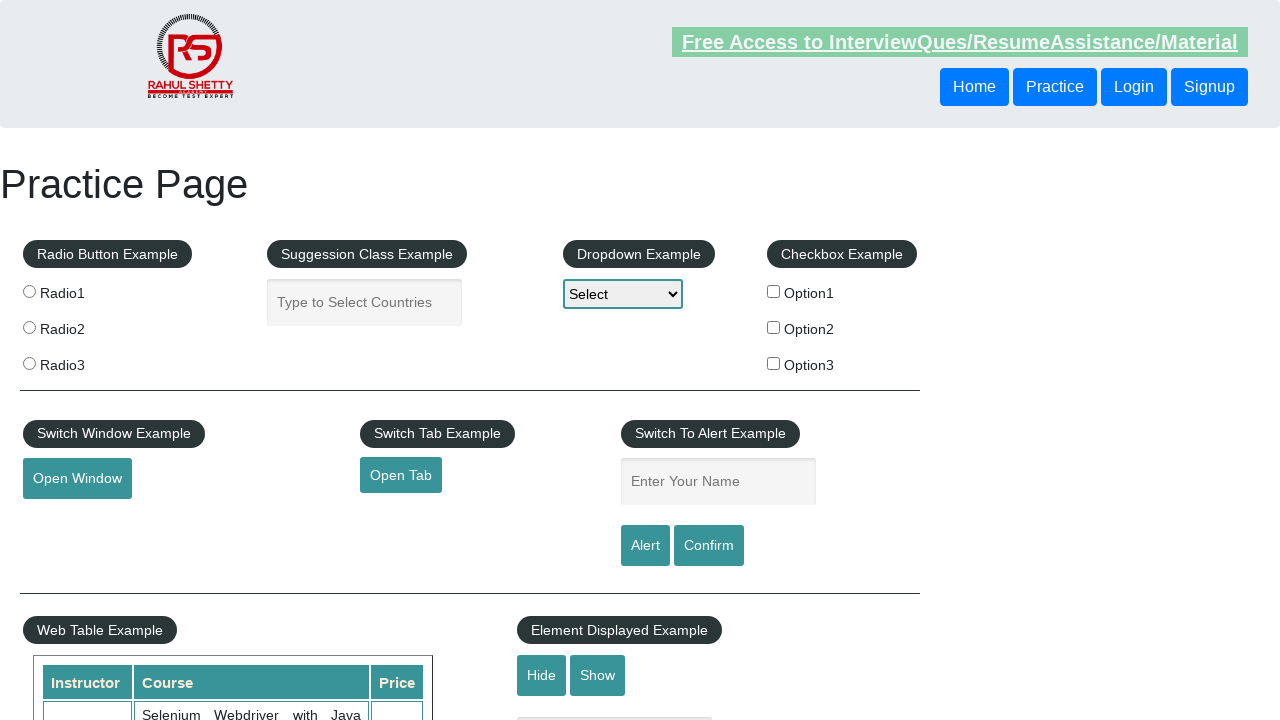

Clicked the second checkbox in the checkbox example section at (774, 327) on xpath=//*[@id='checkbox-example']/fieldset/label[2]/input
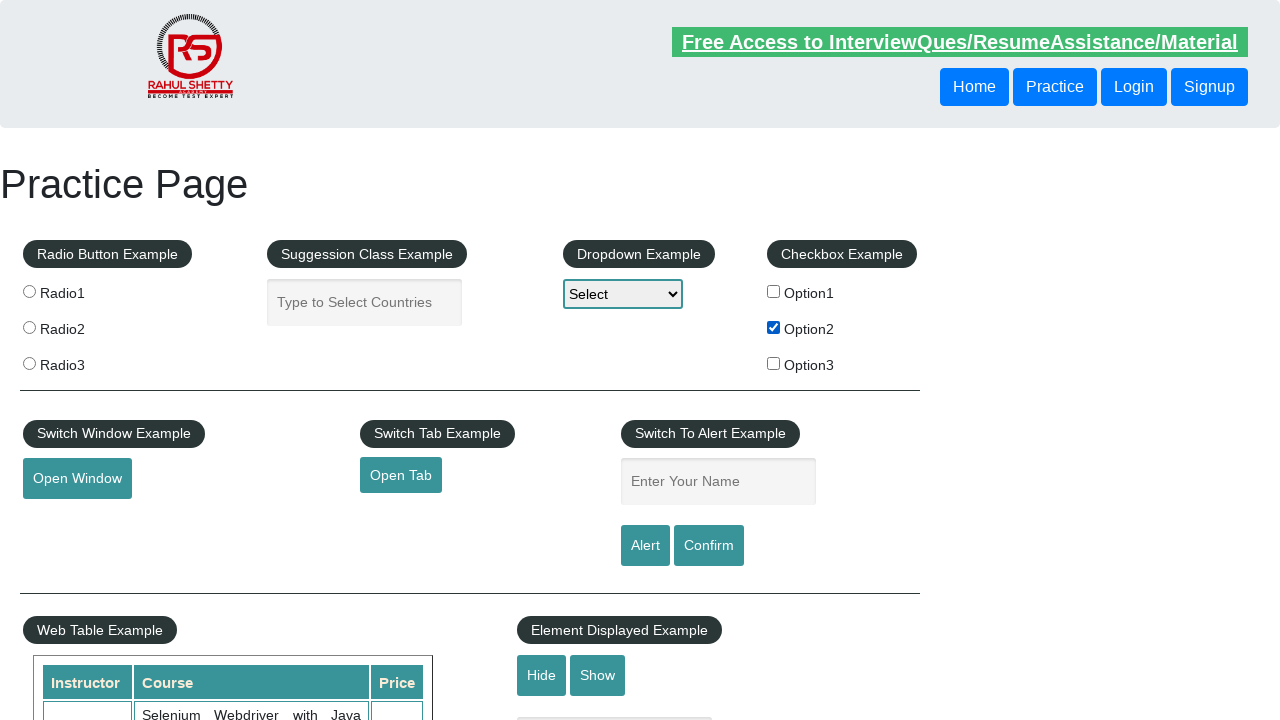

Retrieved label text associated with the second checkbox
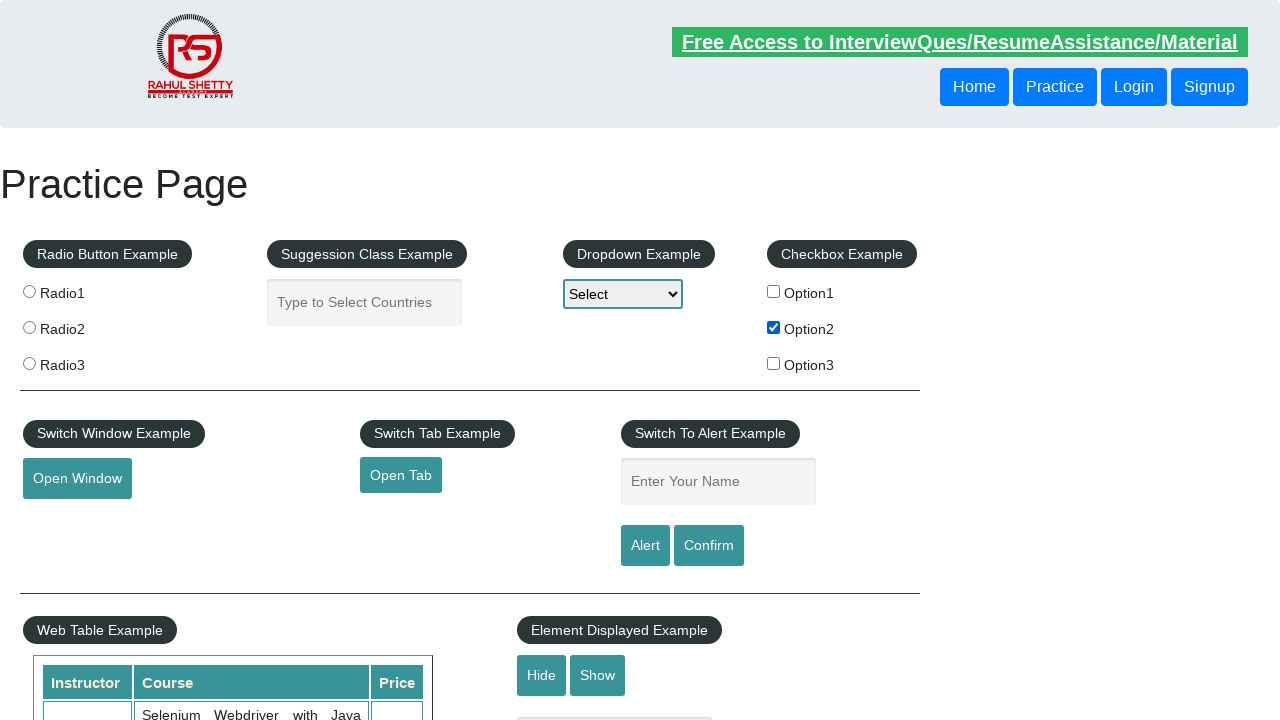

Processed checkbox label text: 'Option1'
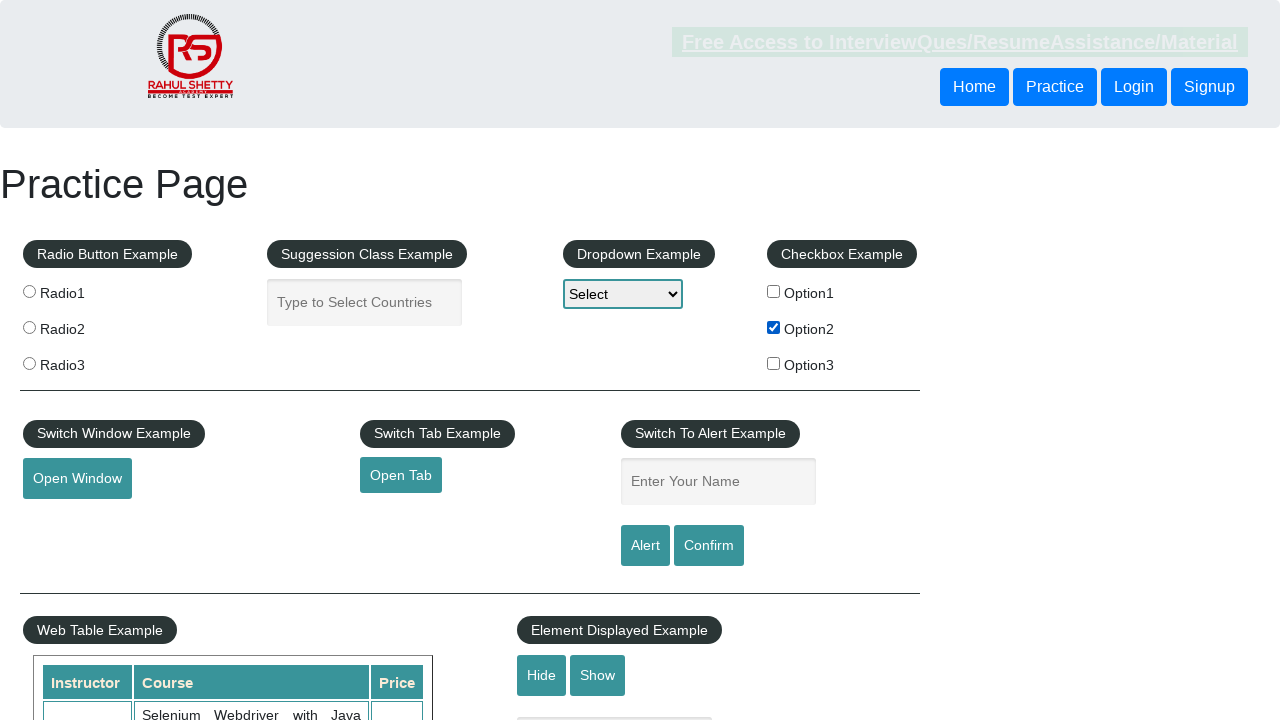

Selected 'Option1' from the dropdown menu on #dropdown-class-example
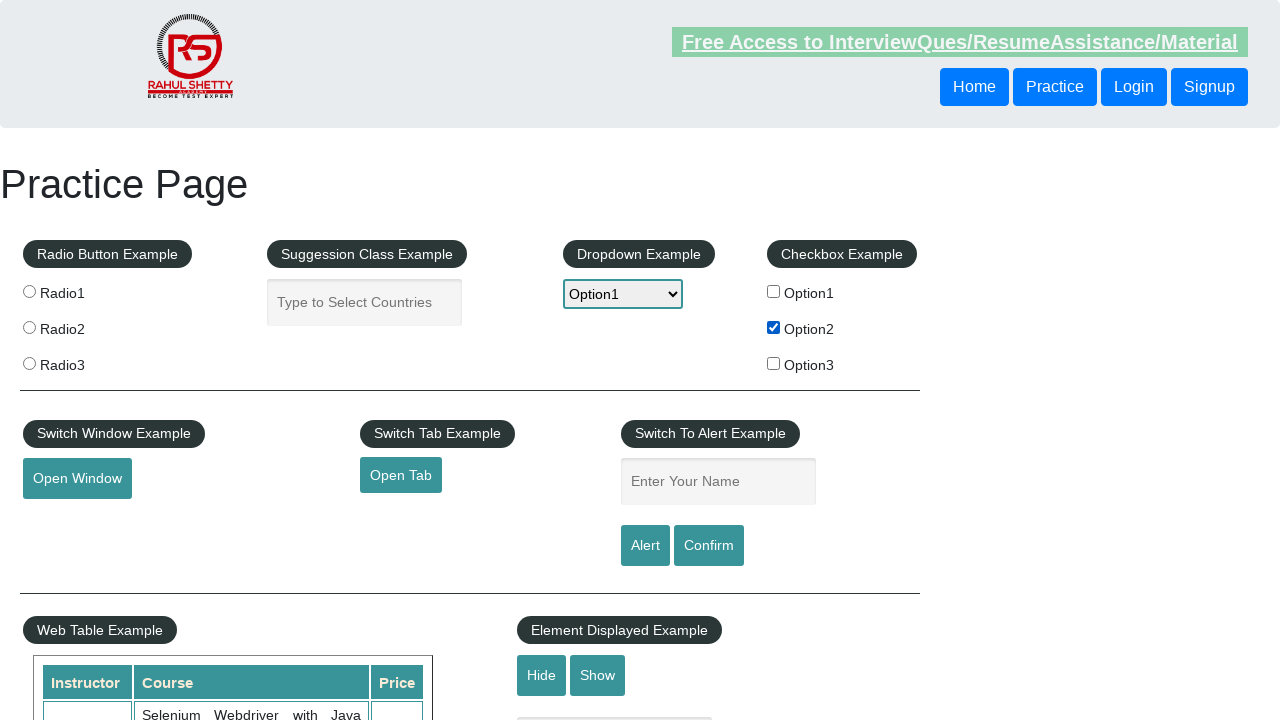

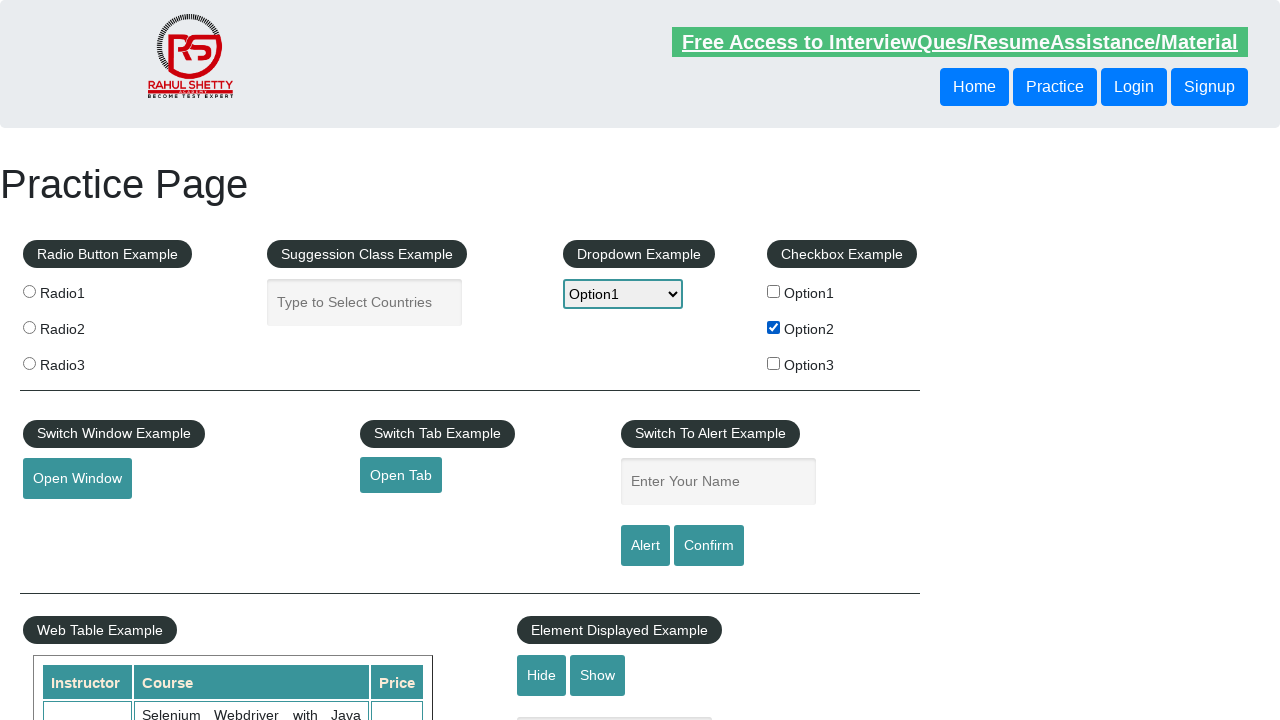